Tests iframe interaction by directly accessing and filling a text input inside a single iframe

Starting URL: http://demo.automationtesting.in/Frames.html

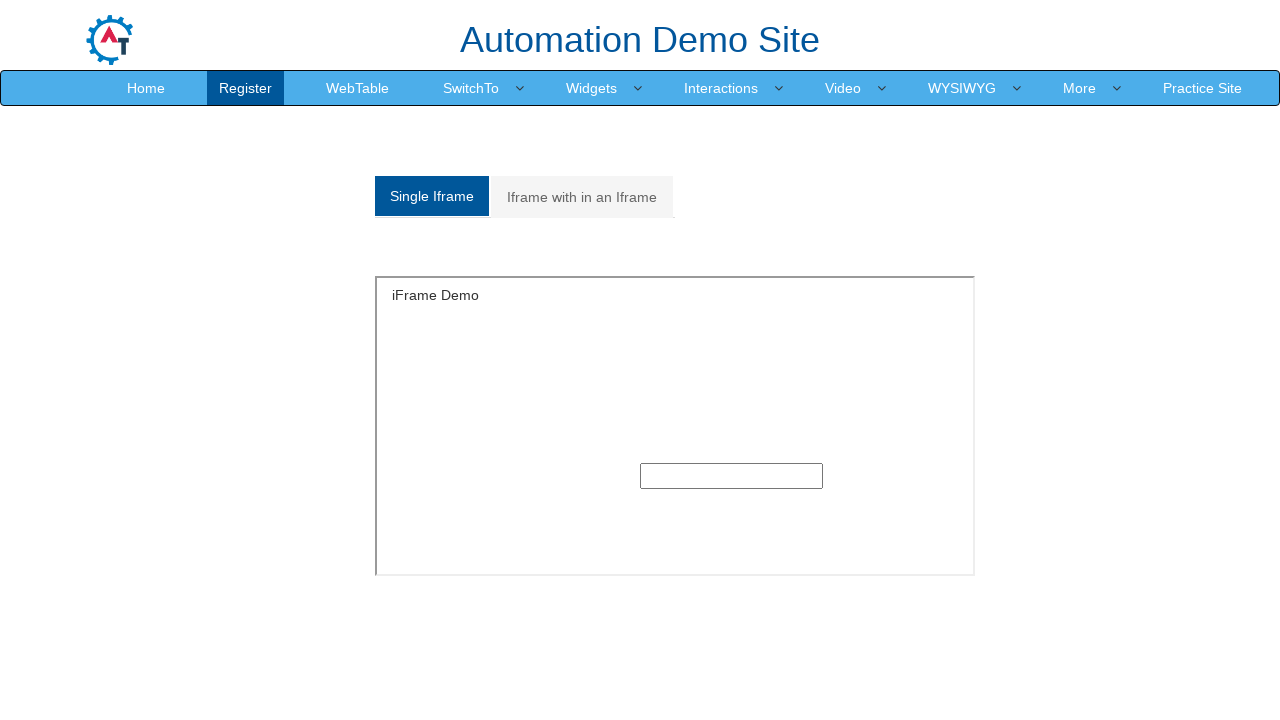

Navigated to Frames demo page
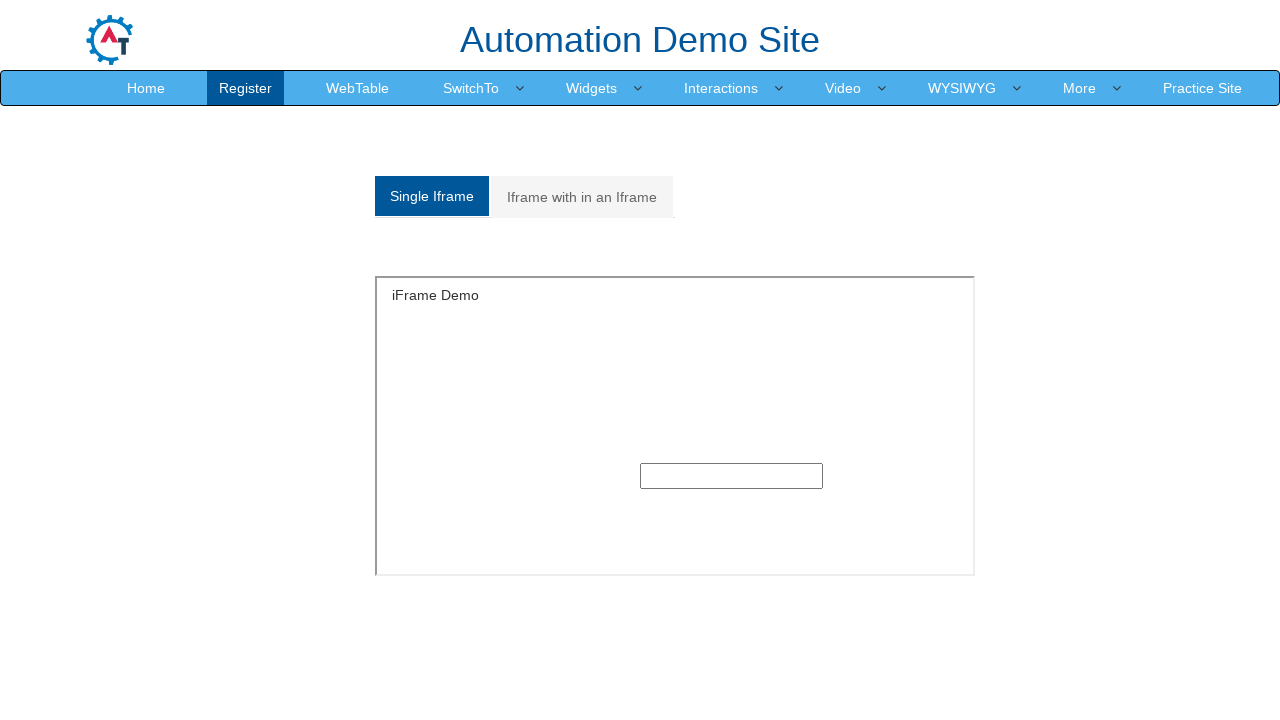

Located the single iframe with id 'singleframe'
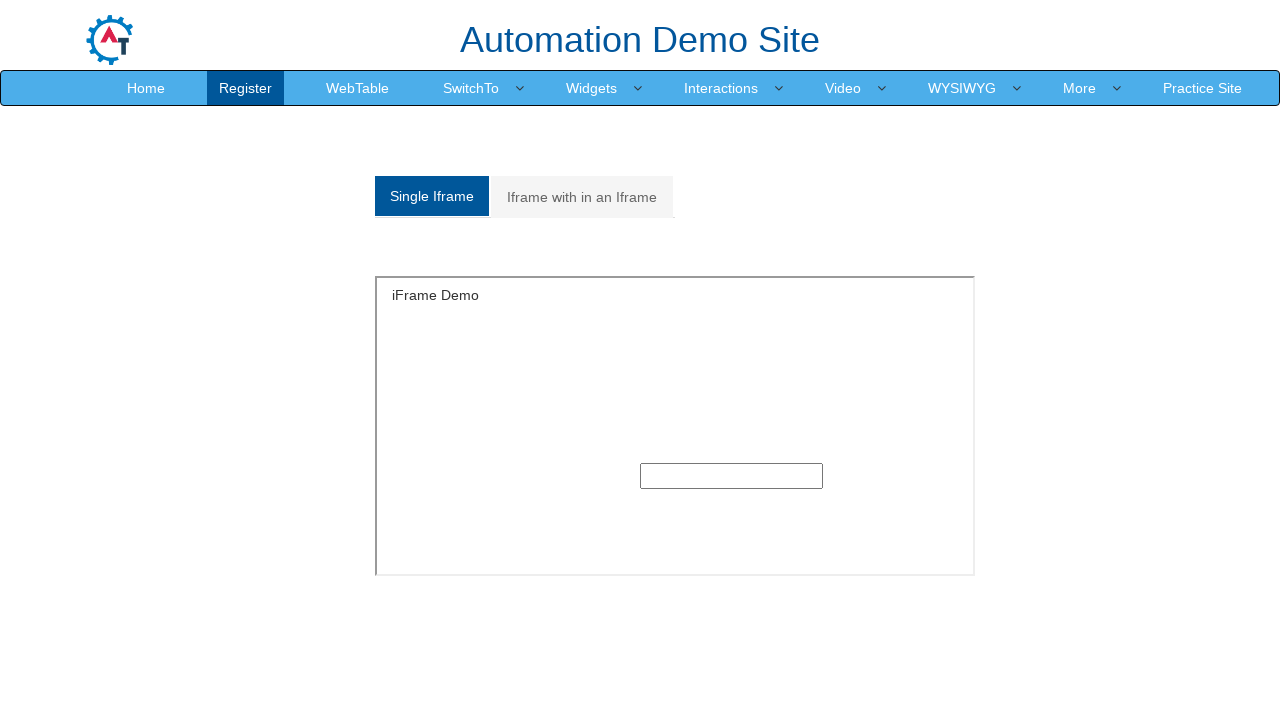

Filled text input inside iframe with 'David' on #singleframe >> internal:control=enter-frame >> input[type='text']
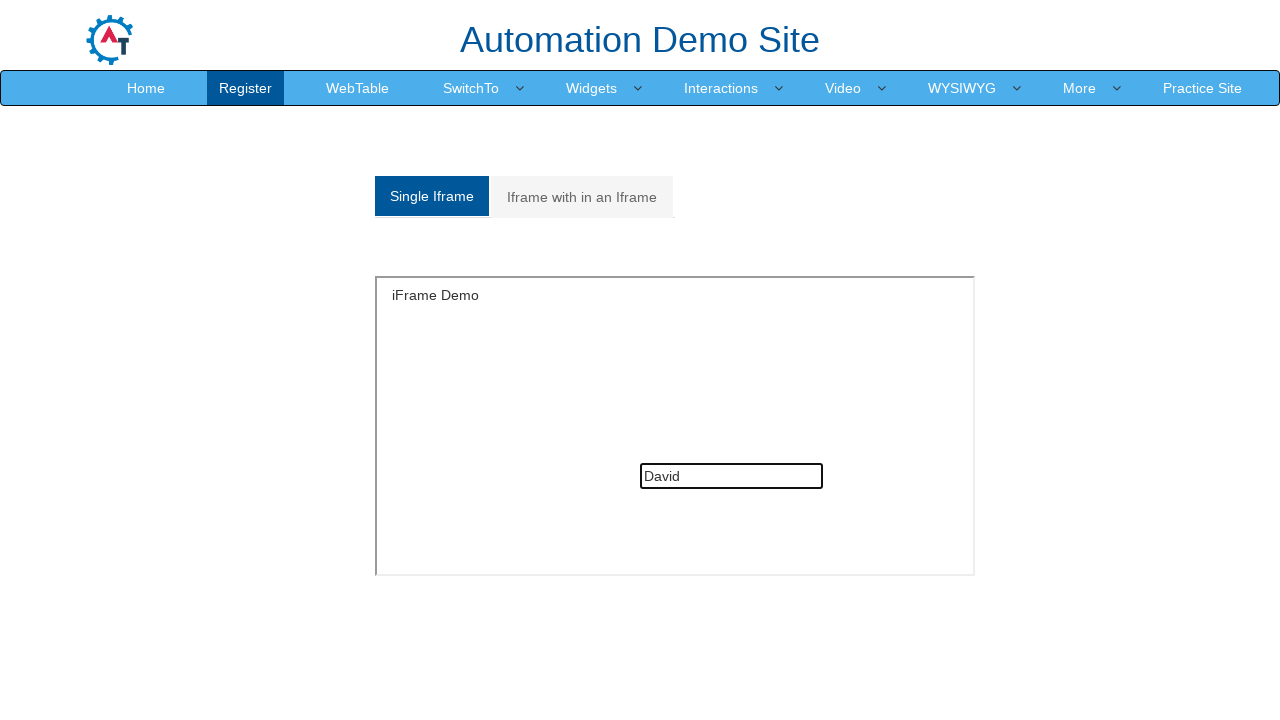

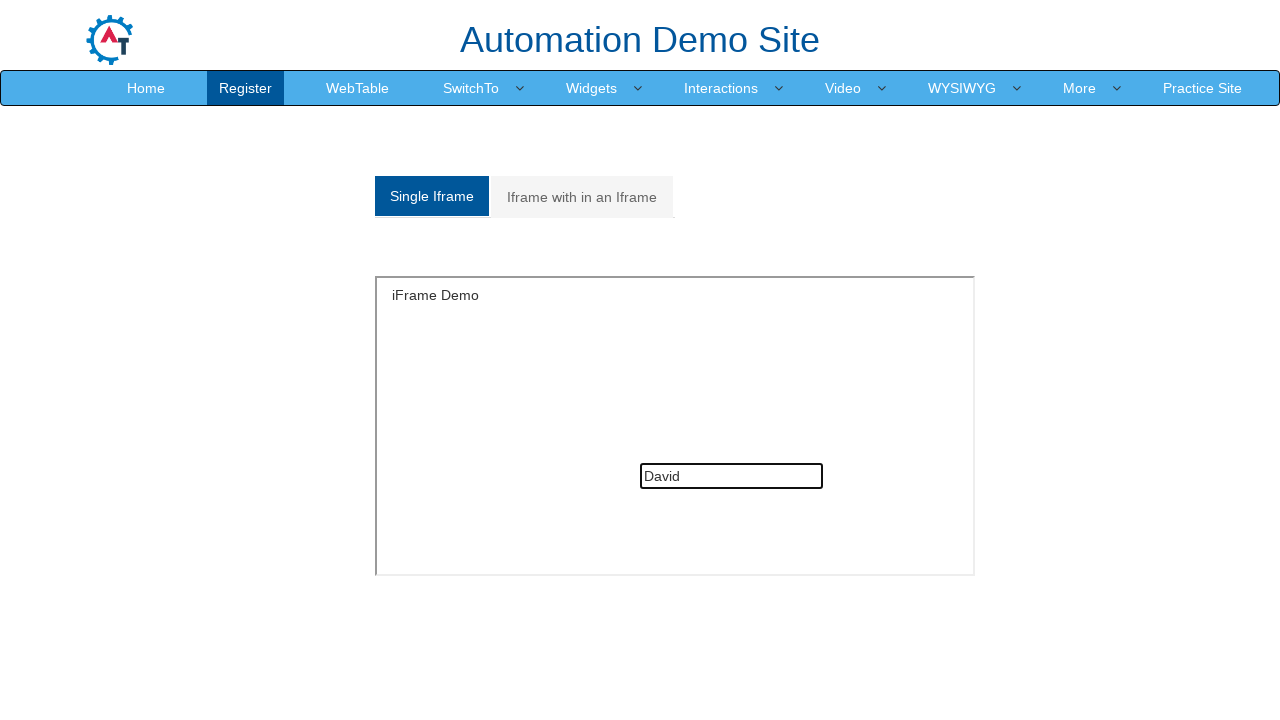